Navigates to the Sauce Labs homepage and verifies the page title contains the expected text about cross-browser testing with Selenium.

Starting URL: https://saucelabs.com/

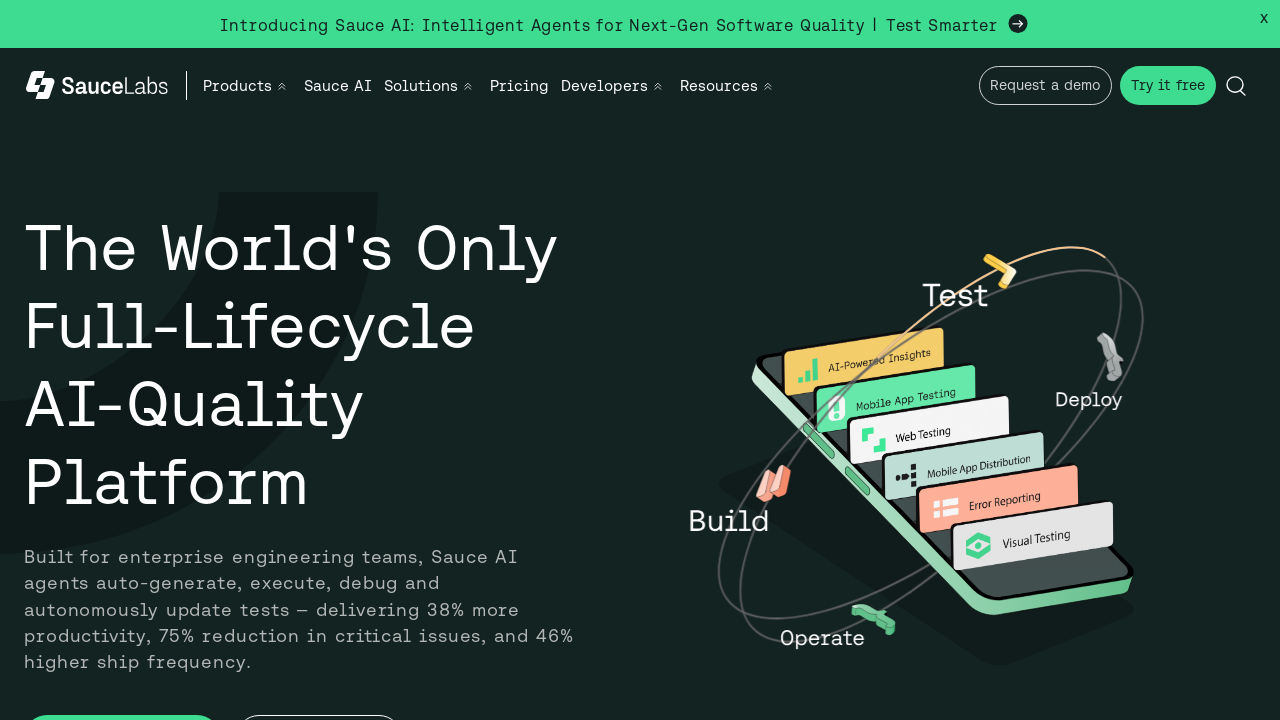

Waited for page to reach domcontentloaded state
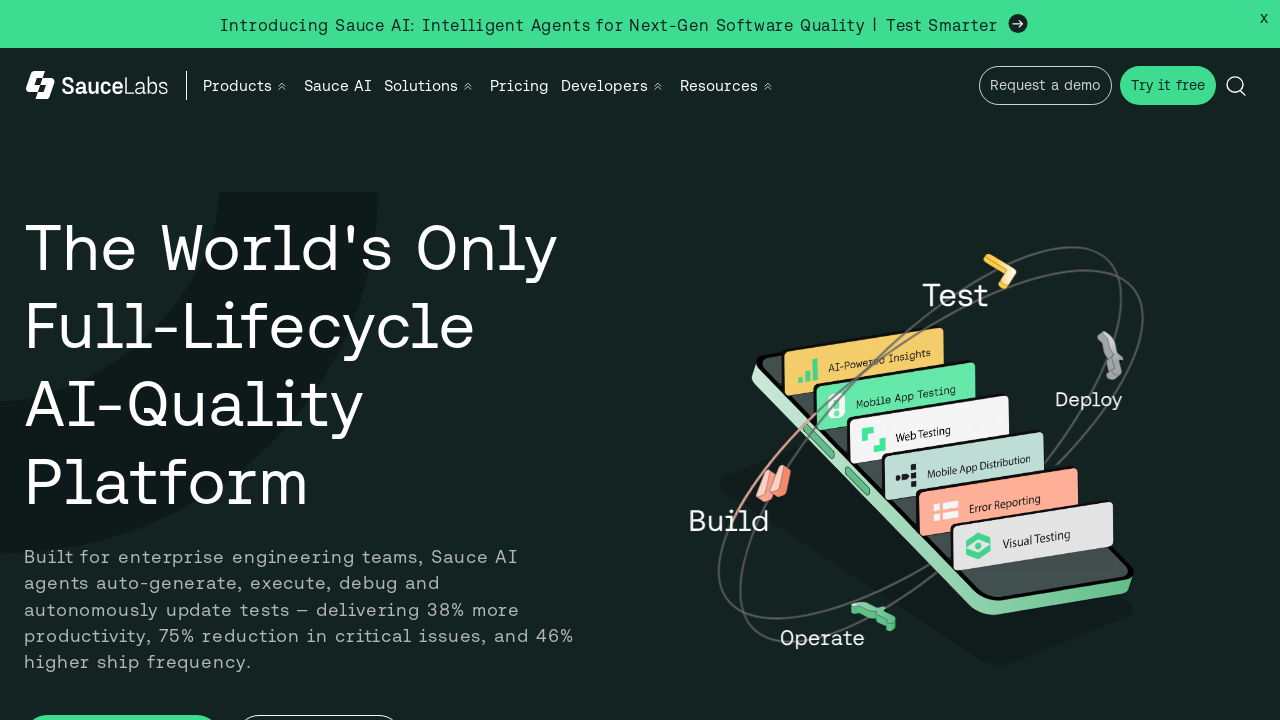

Verified page title contains 'Sauce Labs'
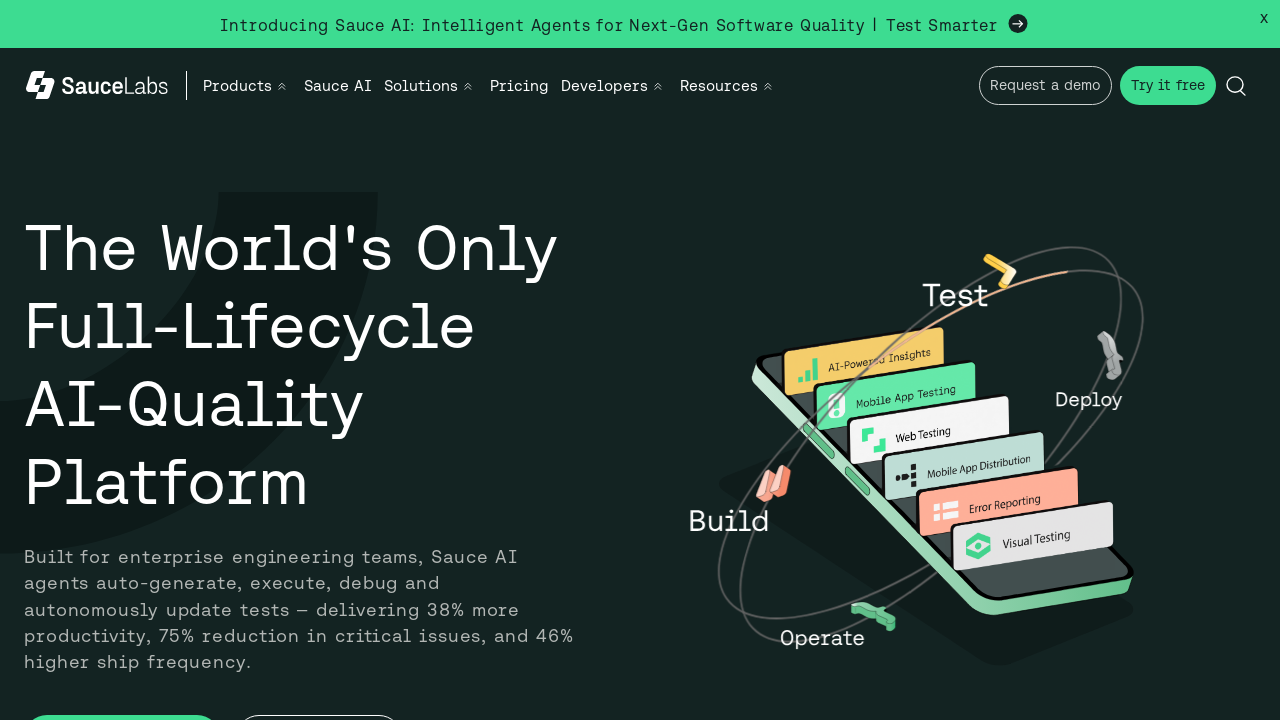

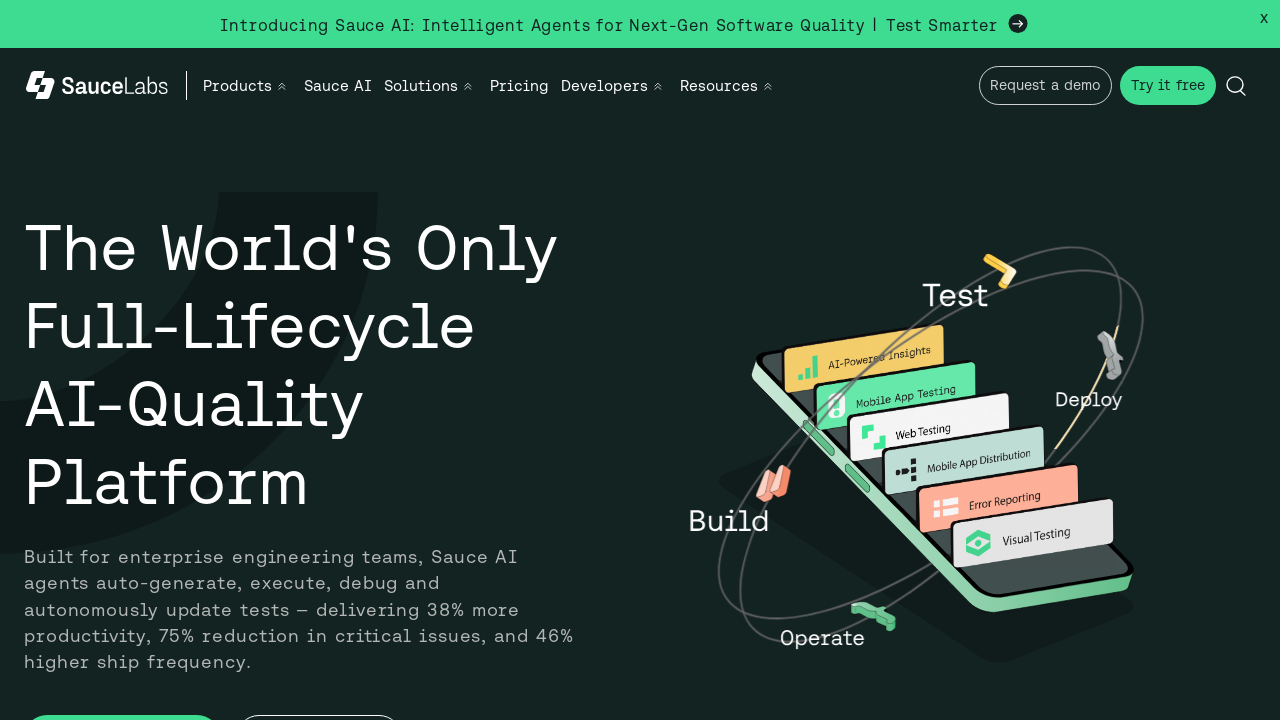